Tests dynamic loading functionality by clicking a start button and waiting for content to load, then verifying the loaded text

Starting URL: https://the-internet.herokuapp.com/dynamic_loading/2

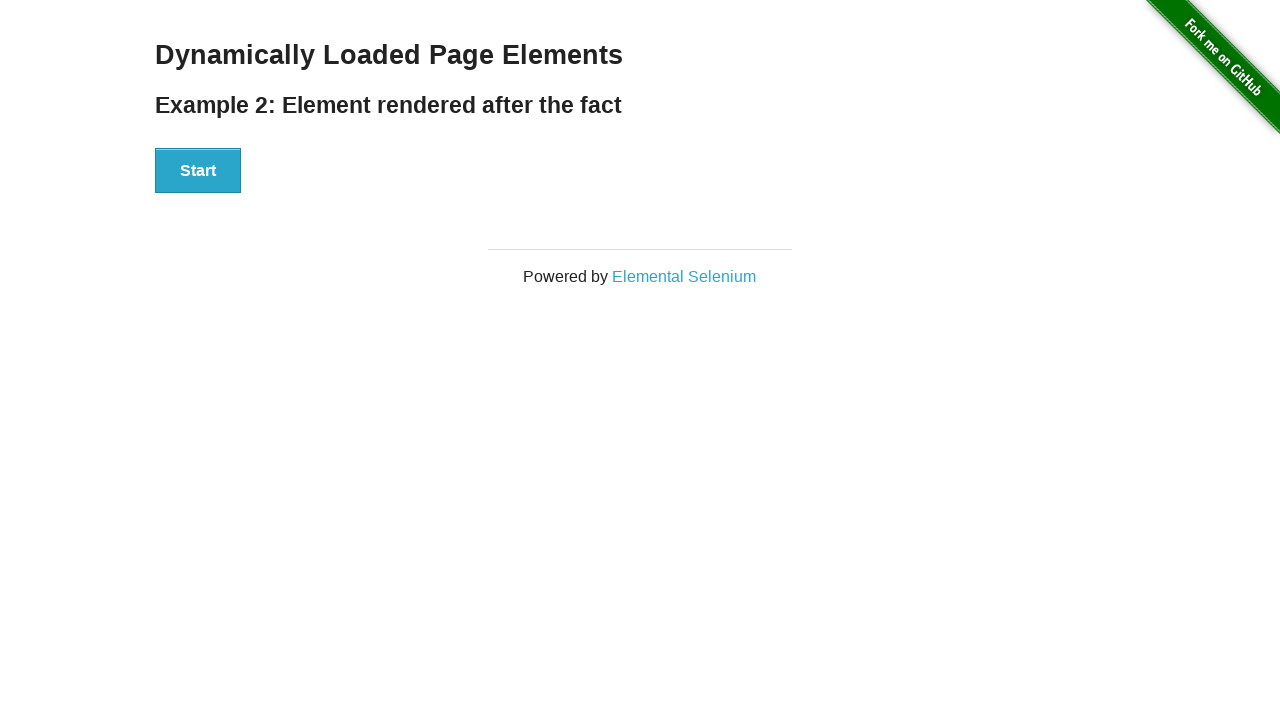

Navigated to dynamic loading page
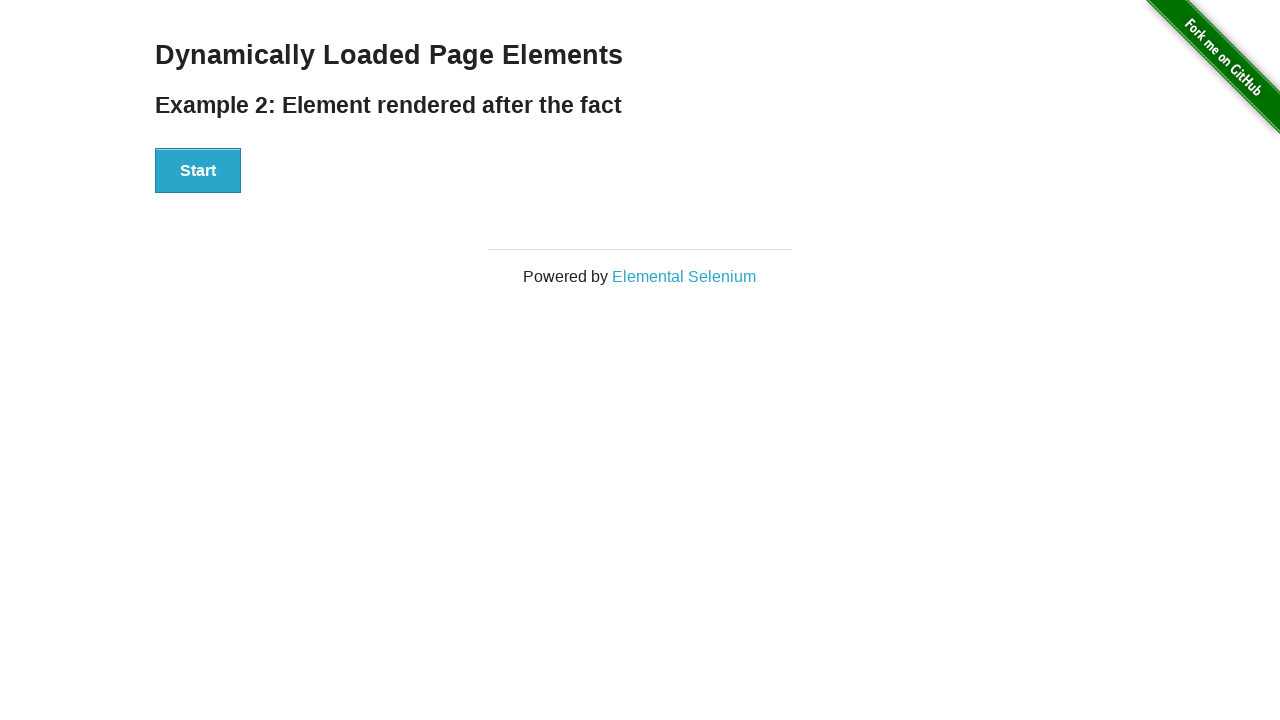

Clicked start button to initiate dynamic loading at (198, 171) on #start button
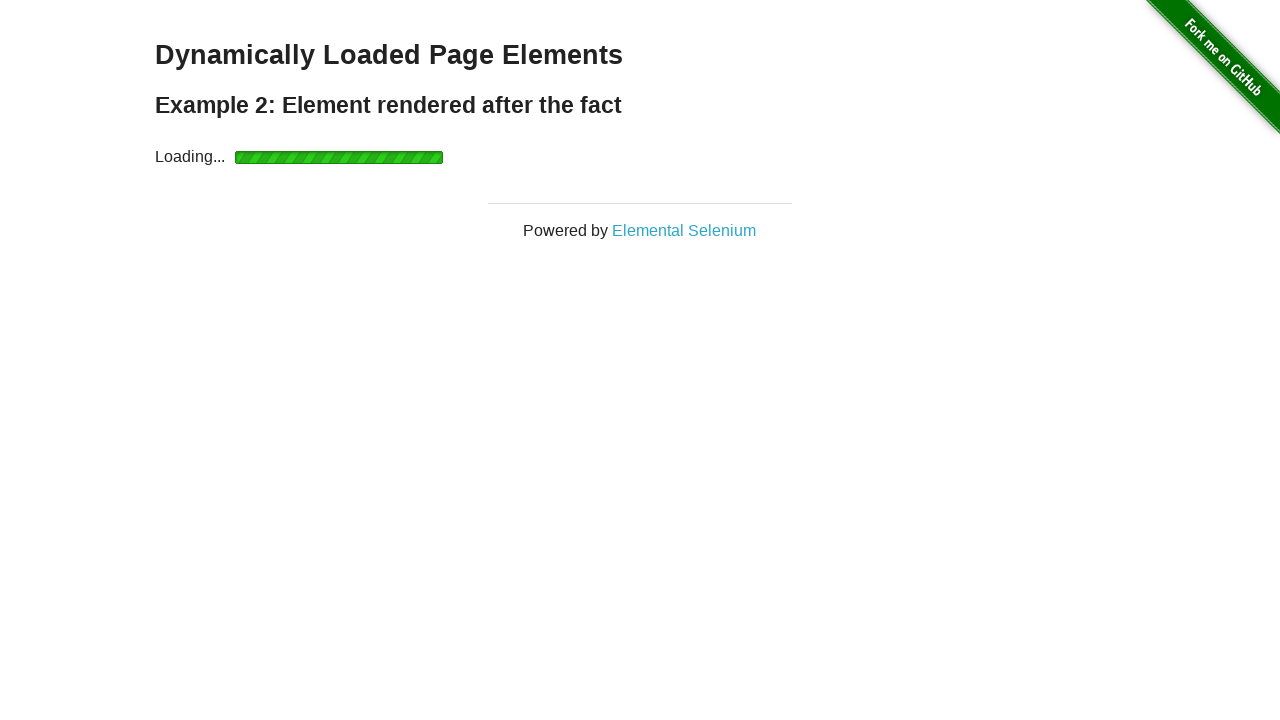

Waited for finish element to appear after loading completed
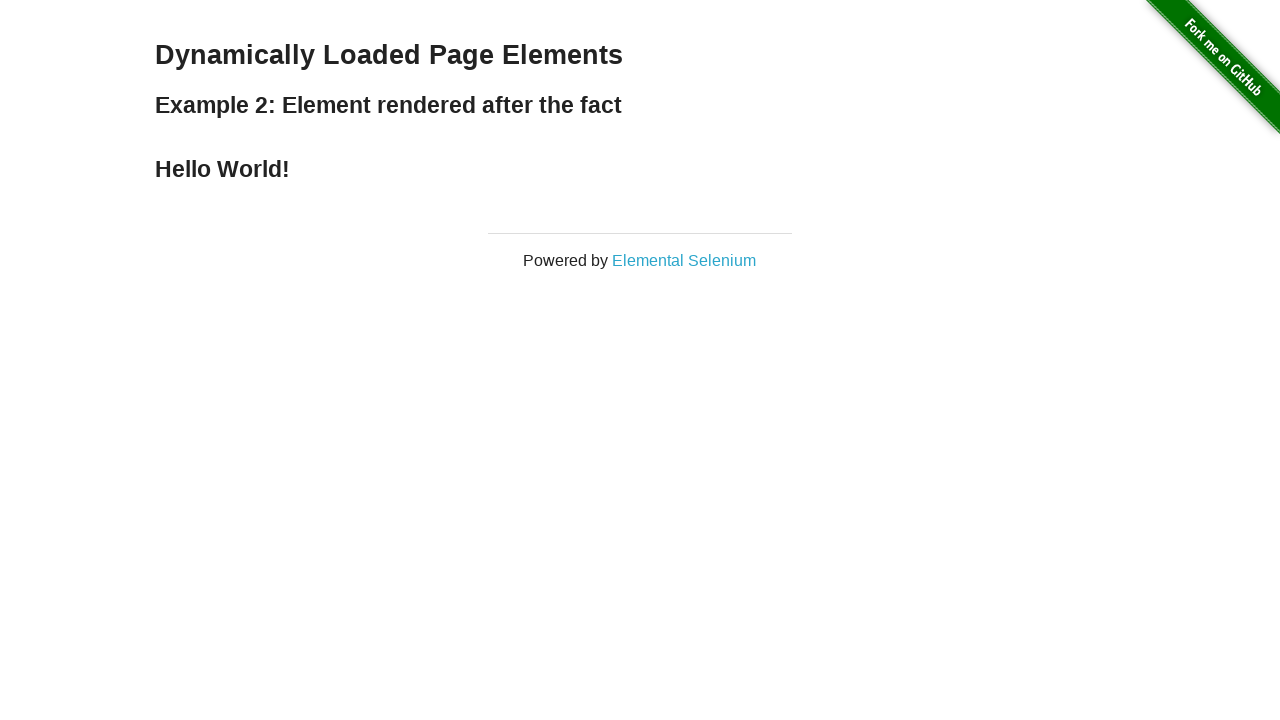

Retrieved loaded text from finish element
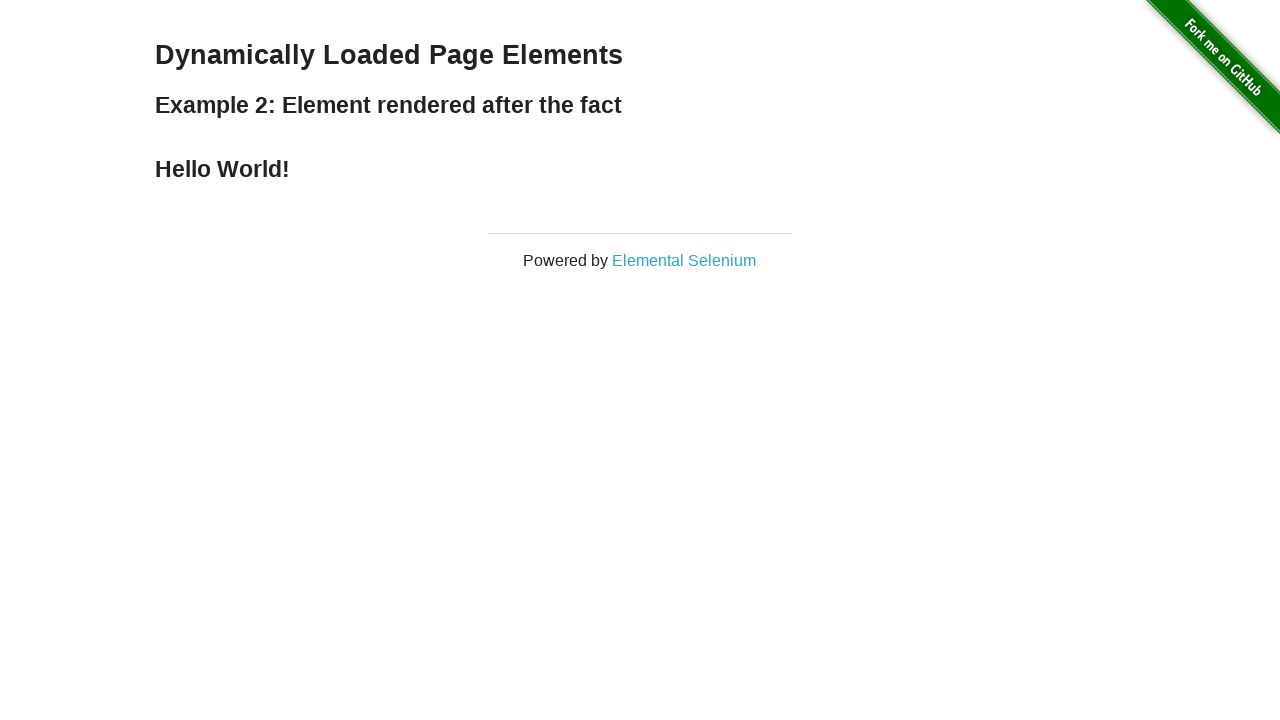

Verified loaded text equals 'Hello World!'
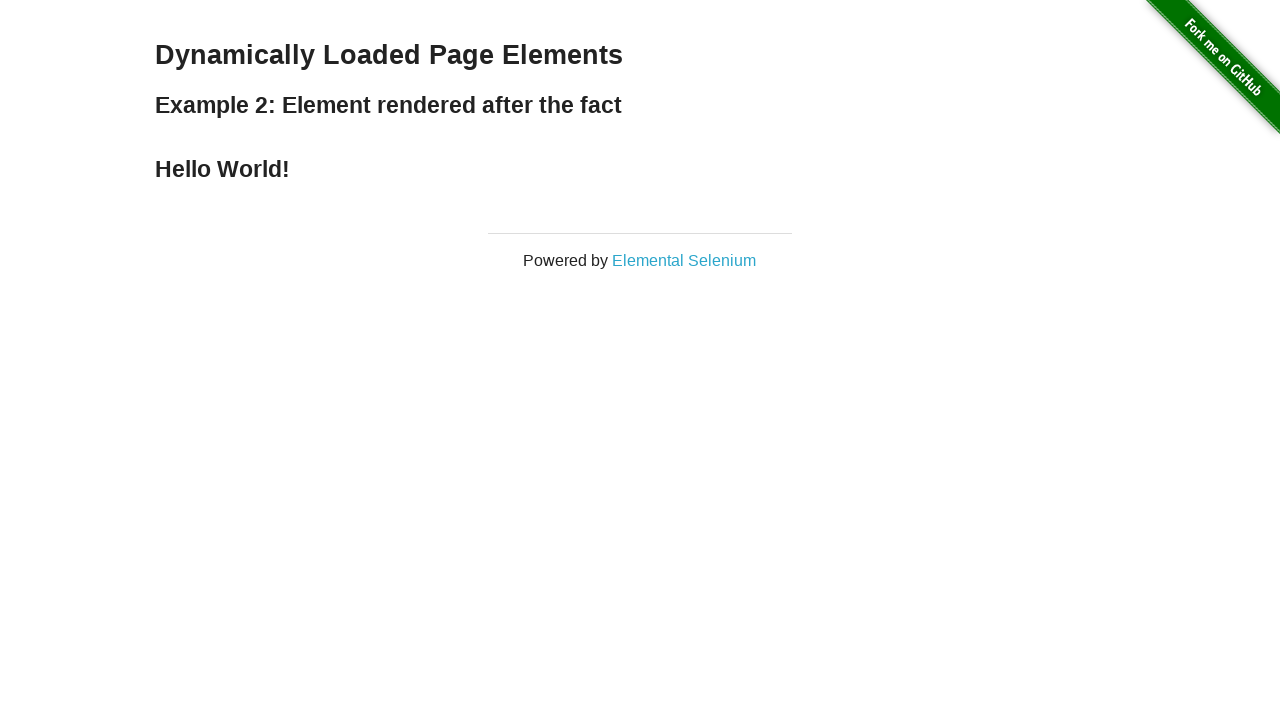

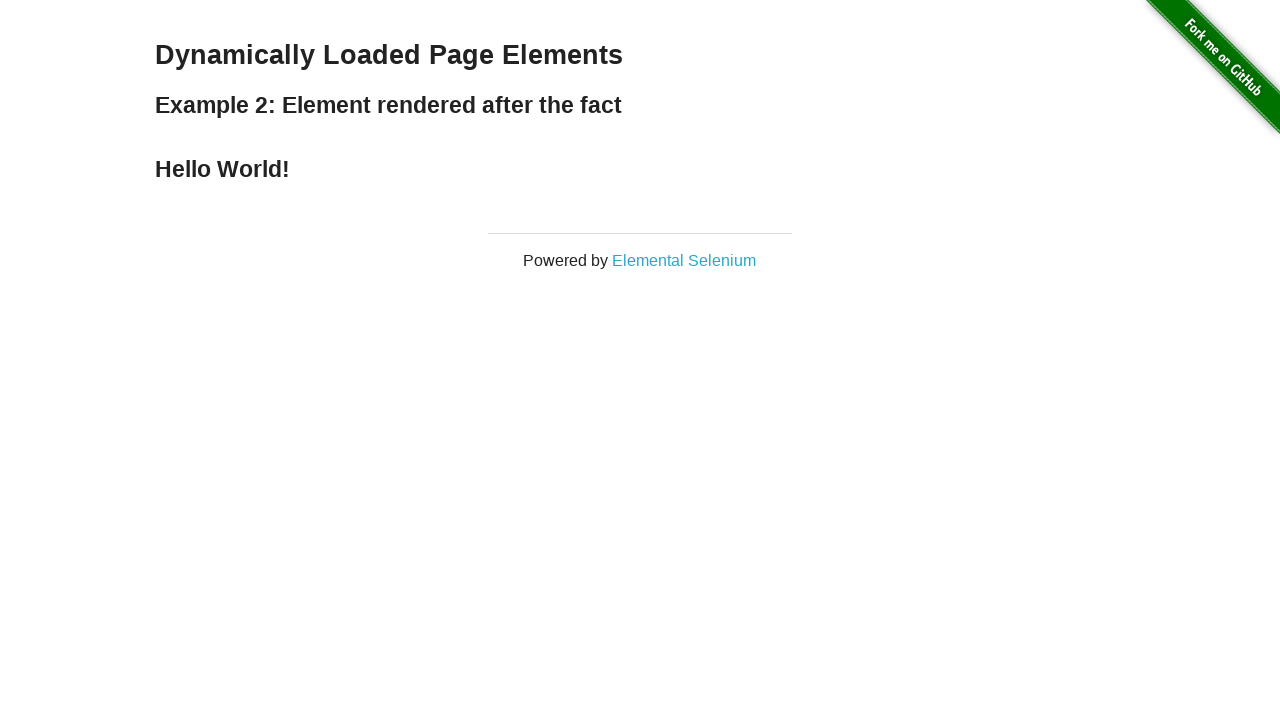